Tests that the OrangeHRM demo page loads correctly by navigating to the site and verifying the page title contains "Orange"

Starting URL: https://opensource-demo.orangehrmlive.com/

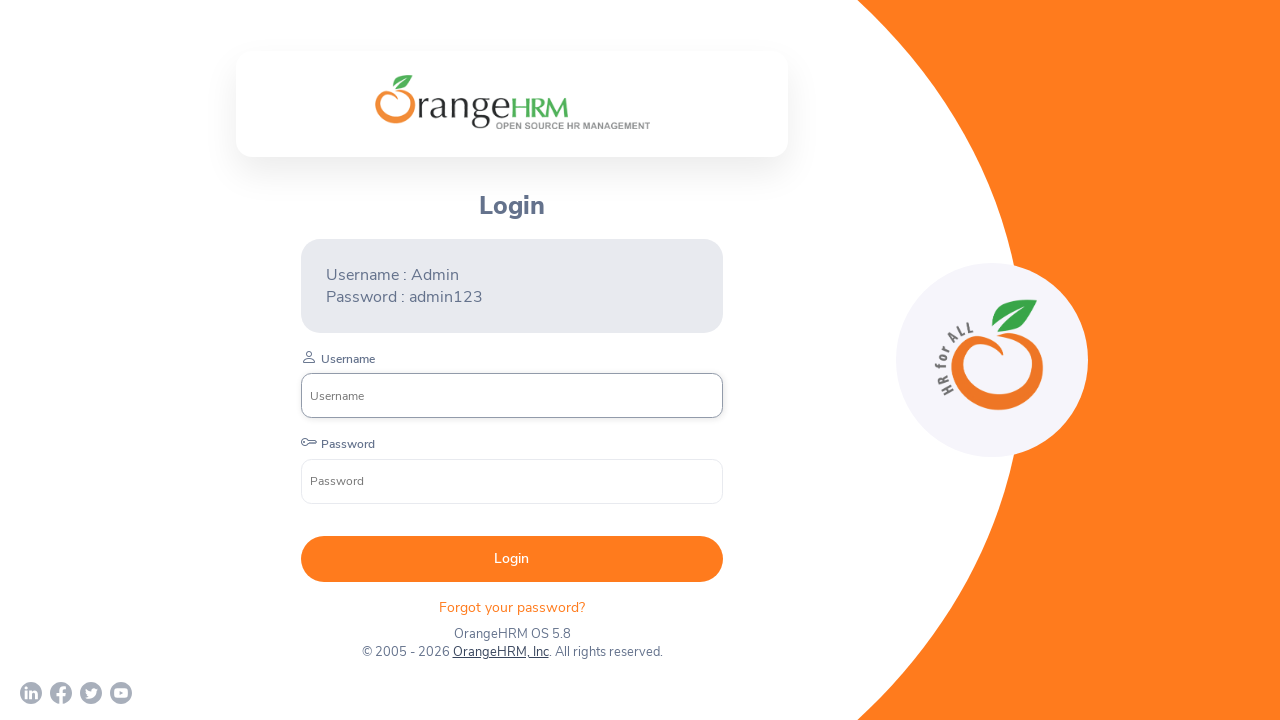

Waited for page to load (domcontentloaded state)
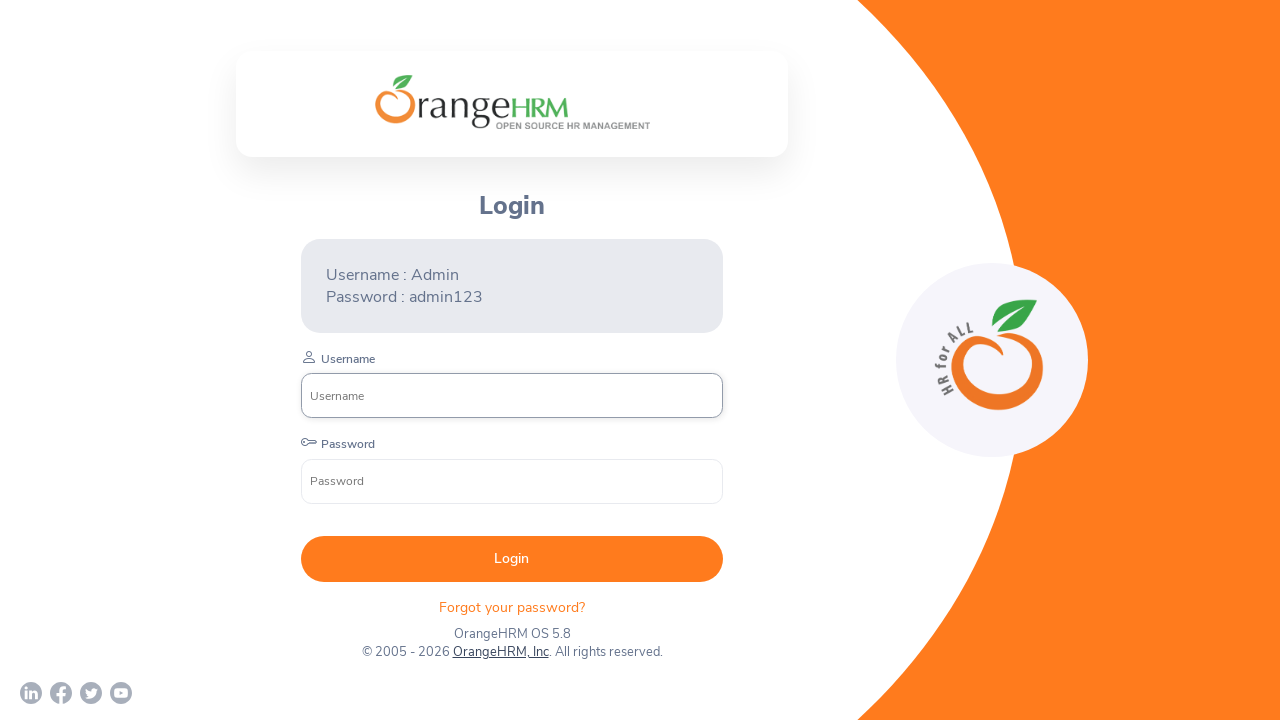

Verified page title contains 'Orange'
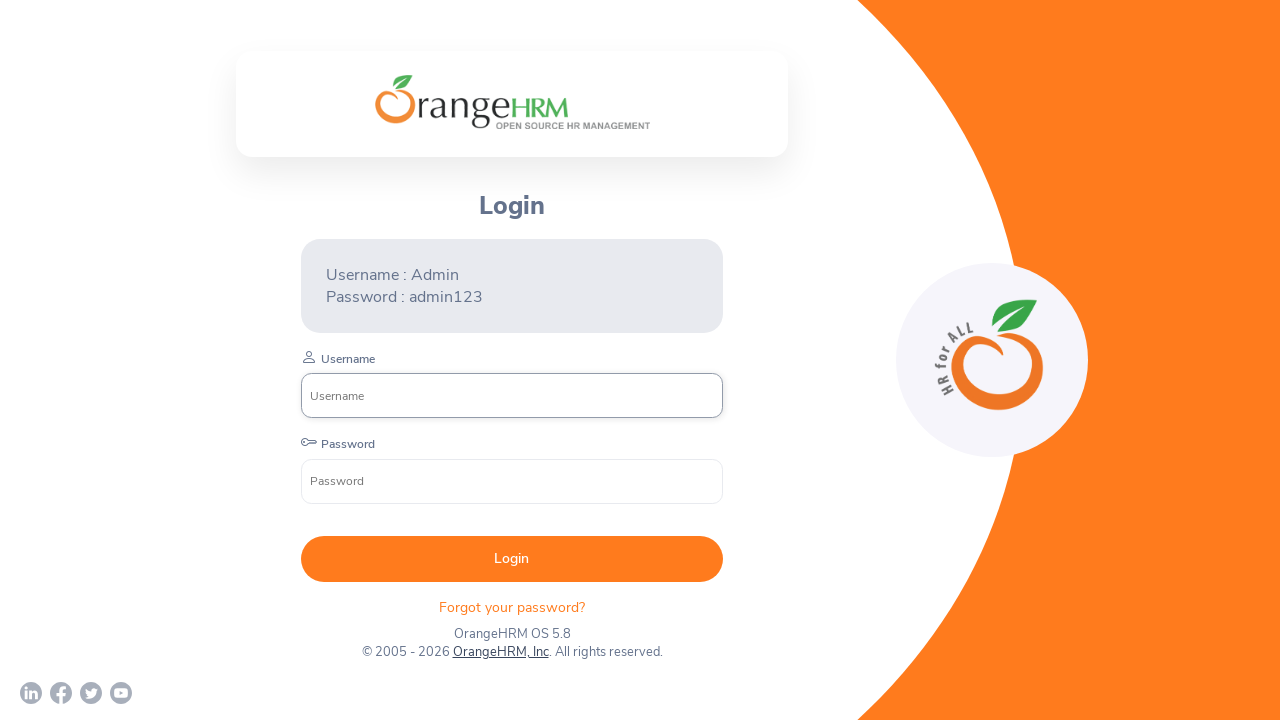

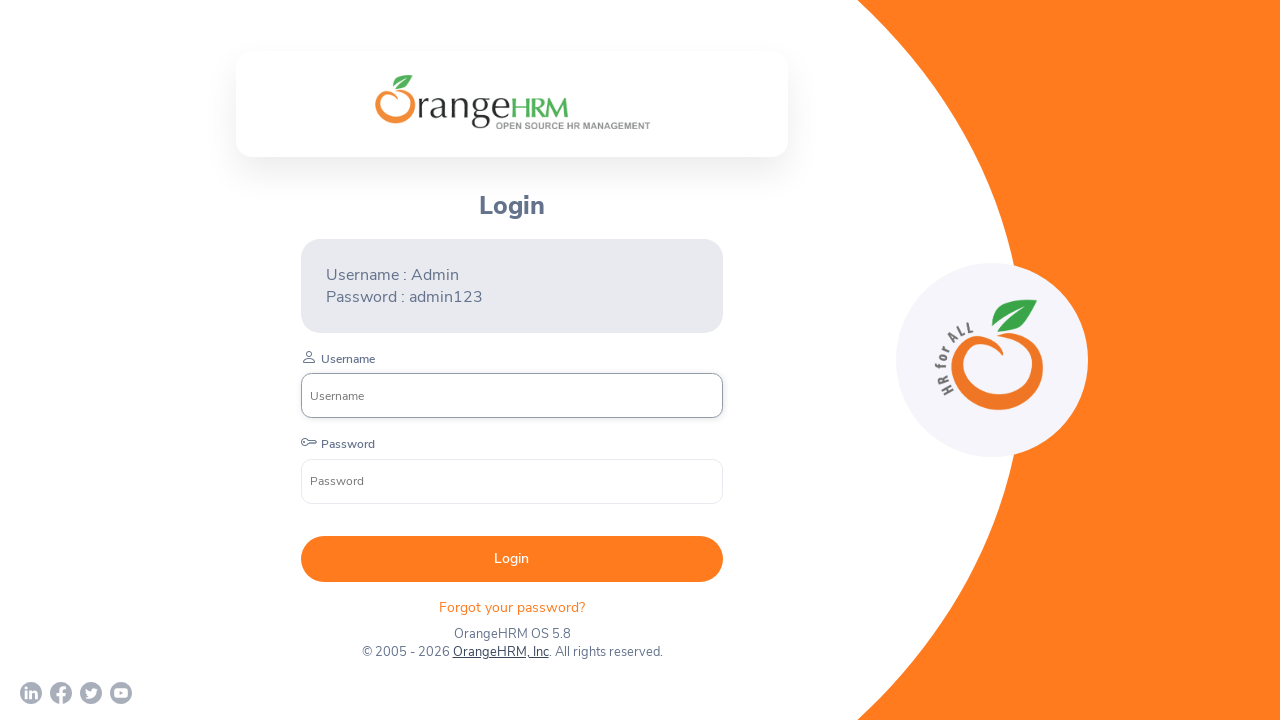